Tests page scrolling functionality by navigating to the Selenium website and scrolling down 500 pixels using JavaScript execution.

Starting URL: https://www.selenium.dev/

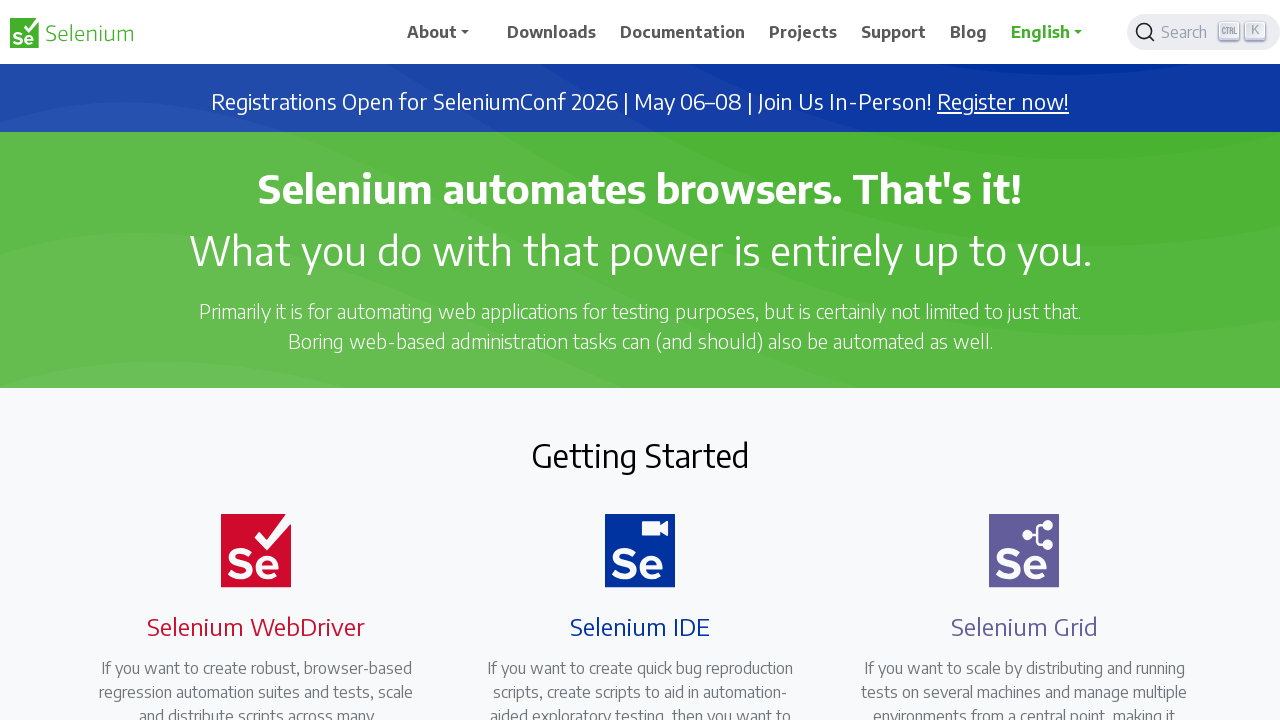

Navigated to Selenium website
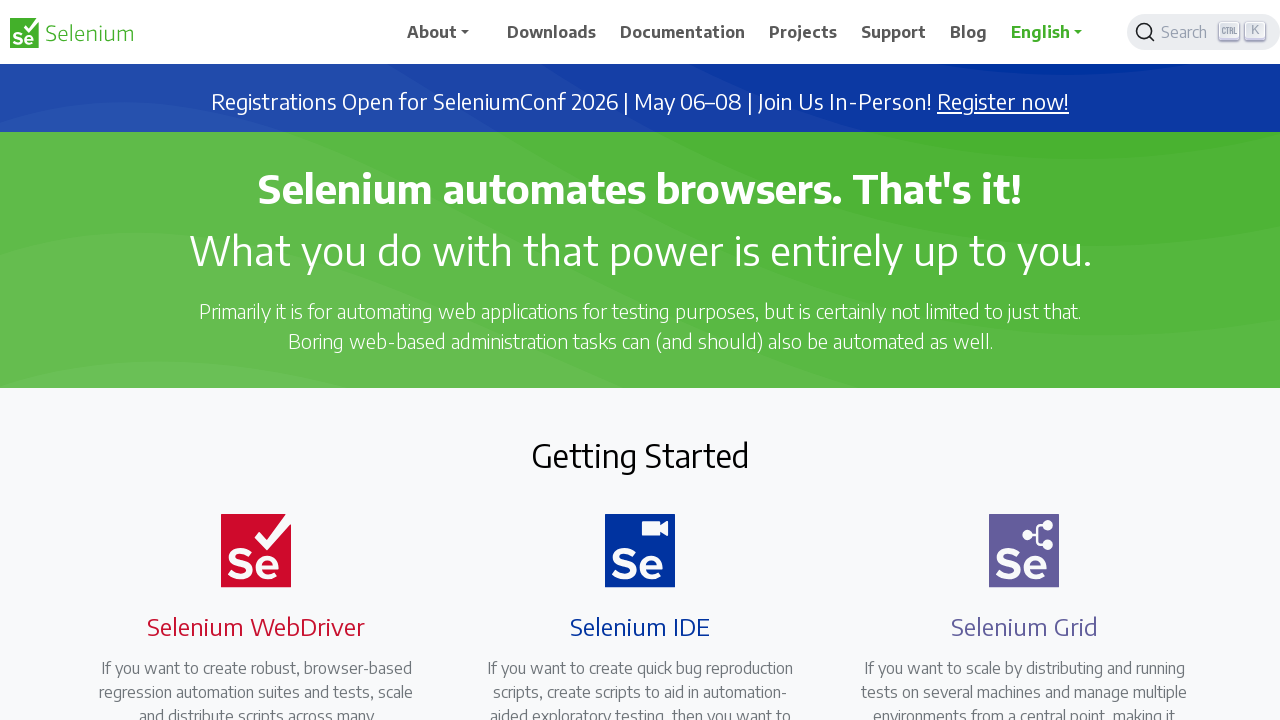

Scrolled down page by 500 pixels using JavaScript
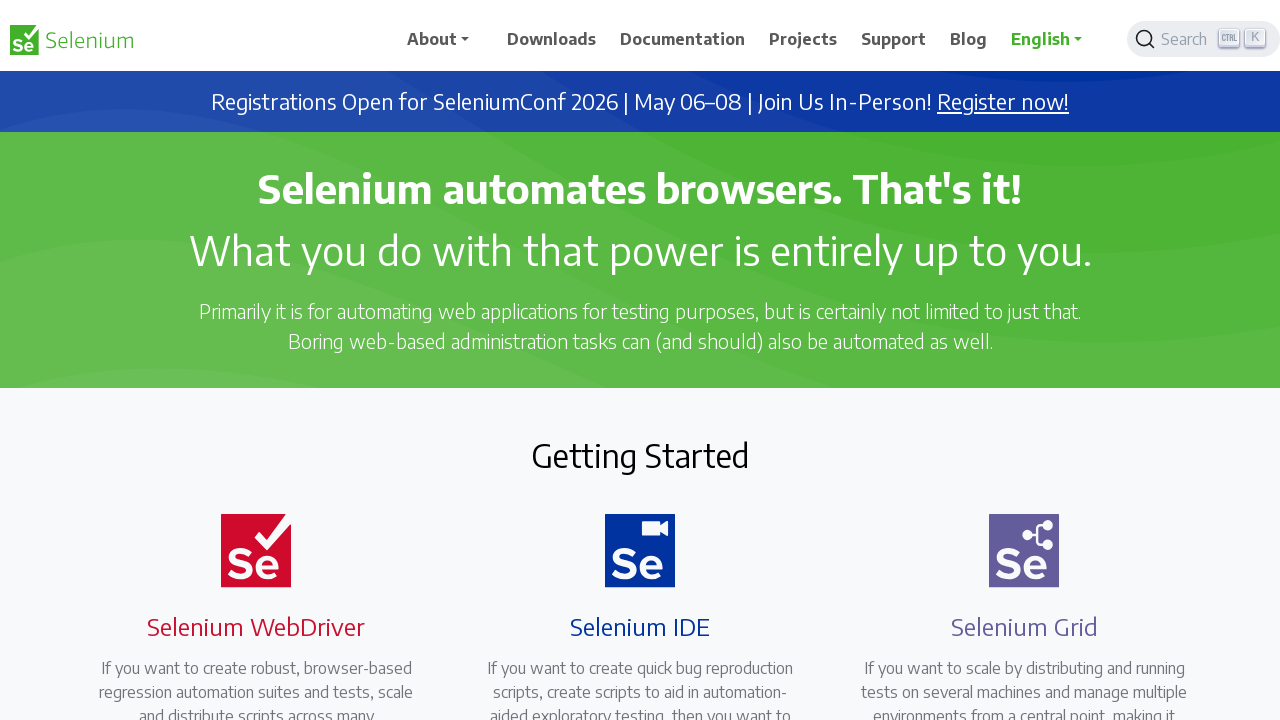

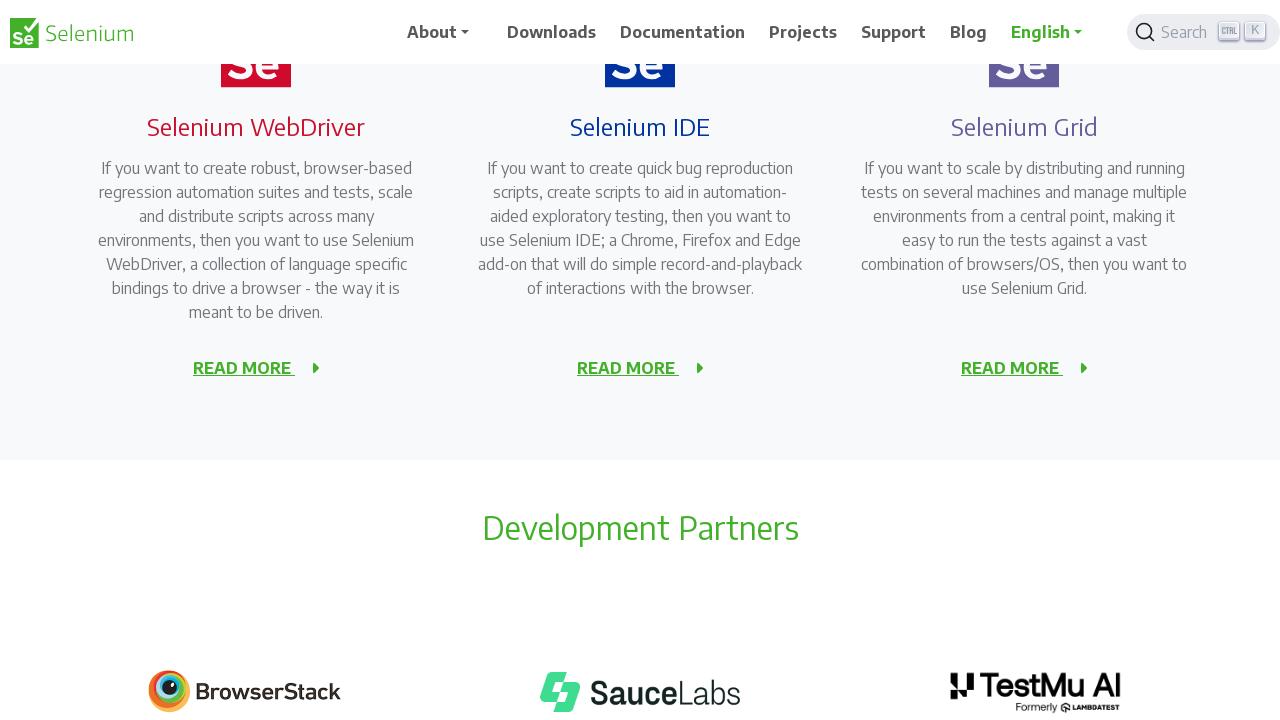